Navigates to the ITHS (IT-Högskolan) Swedish education website homepage and waits for it to load

Starting URL: https://www.iths.se

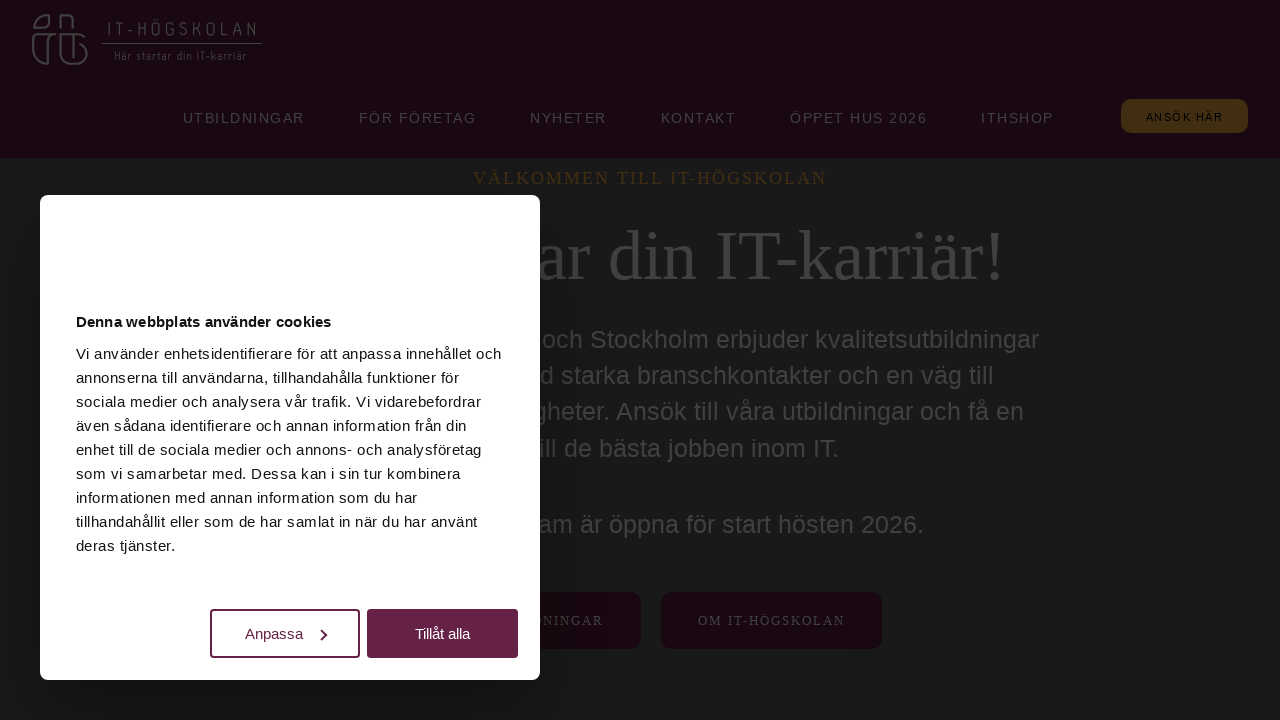

Navigated to ITHS (IT-Högskolan) Swedish education website homepage
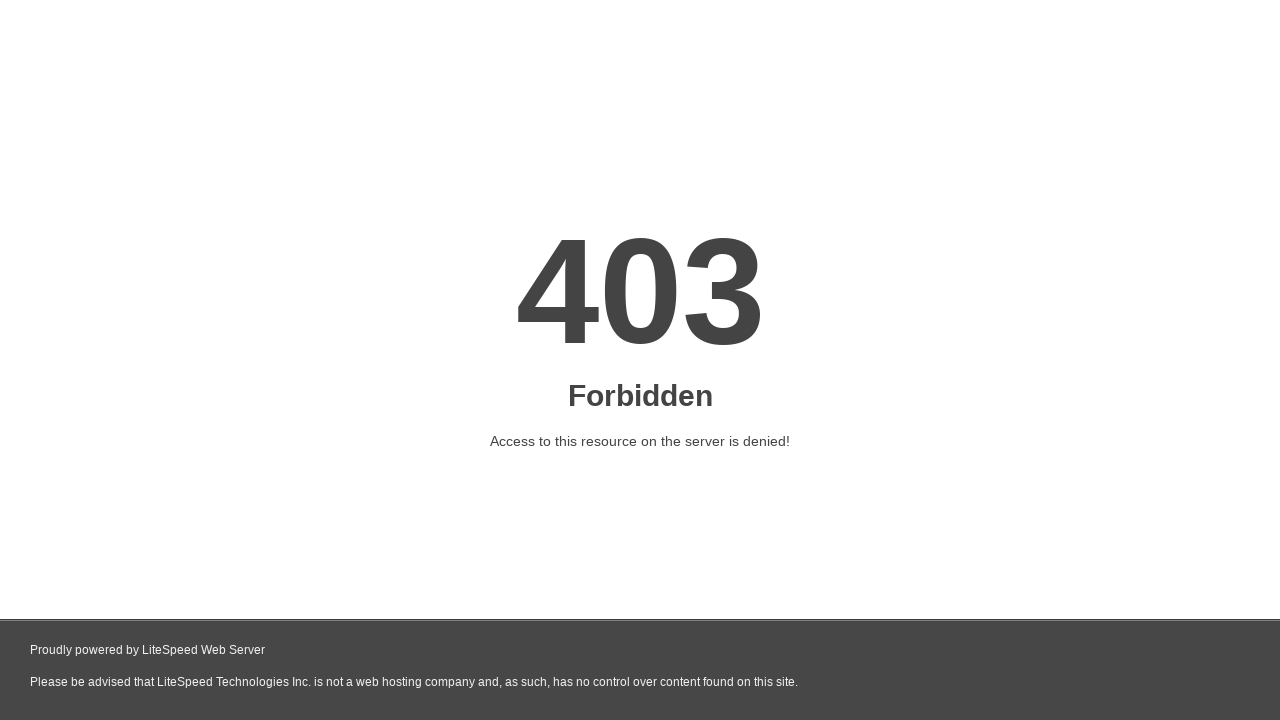

Waited for page DOM content to load
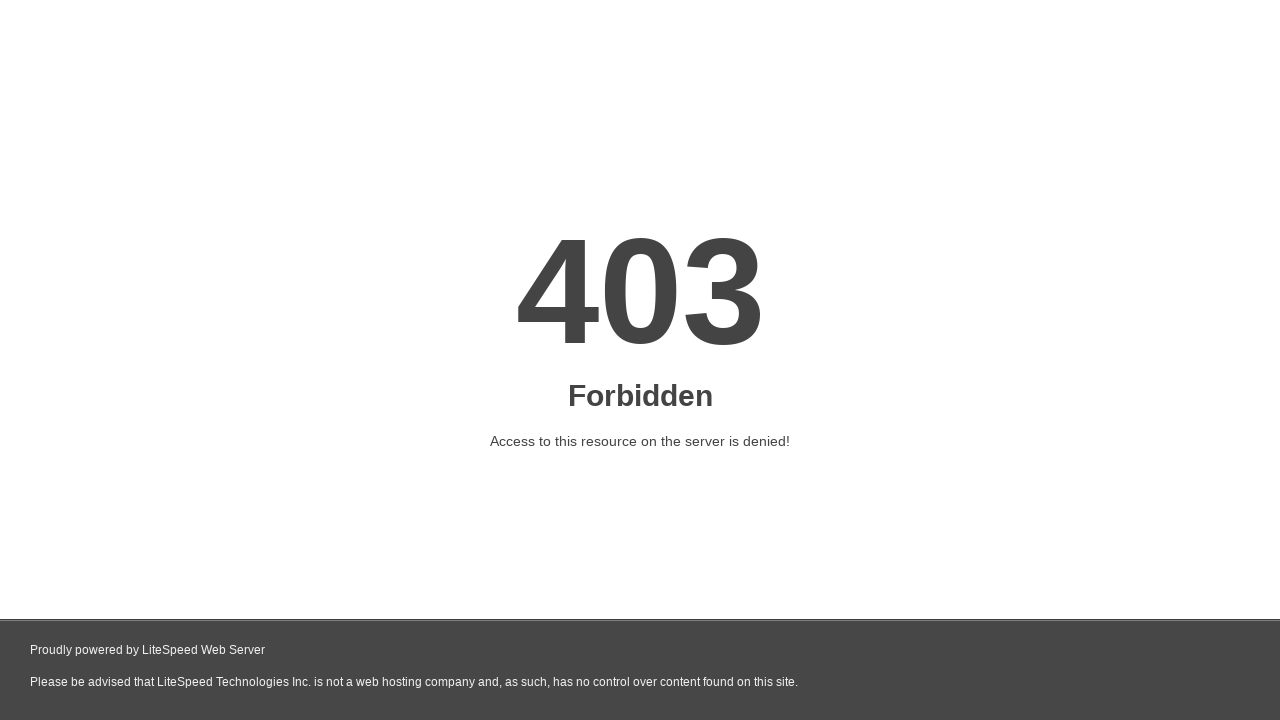

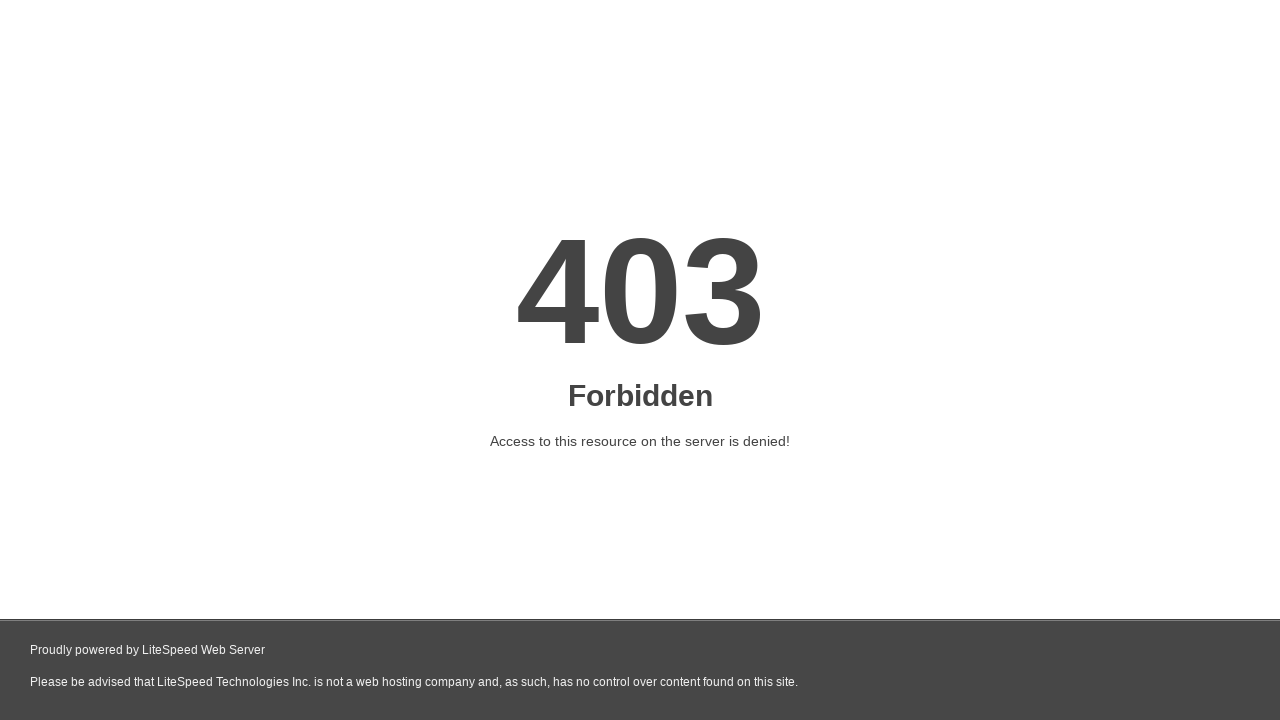